Verifies that the company branding logo is displayed on the login page

Starting URL: https://opensource-demo.orangehrmlive.com/web/index.php/auth/login

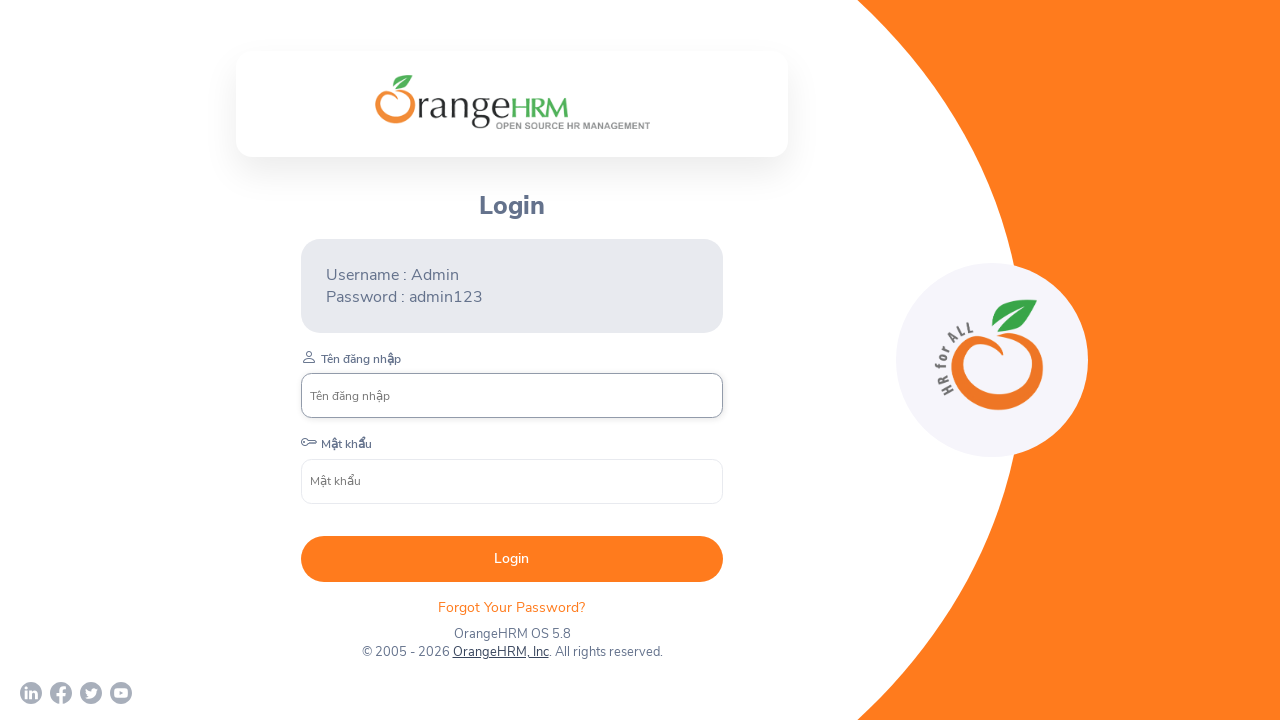

Navigated to OrangeHRM login page
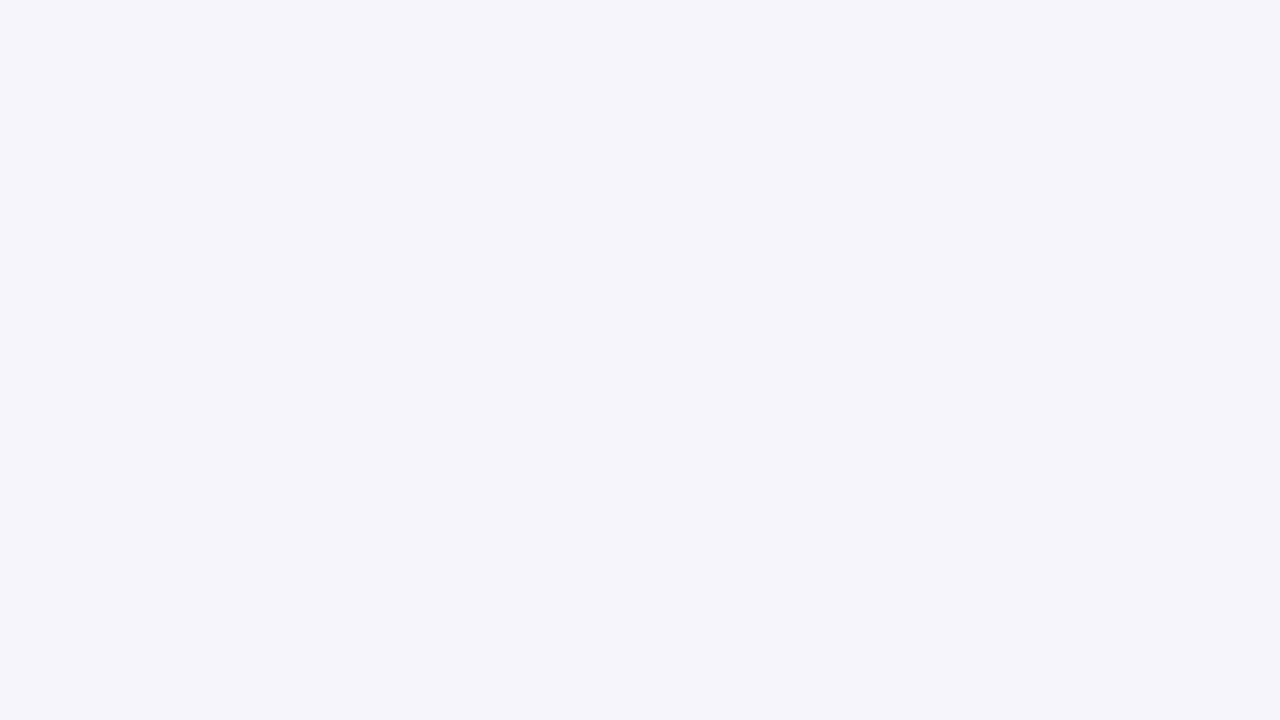

Company branding logo element loaded on the page
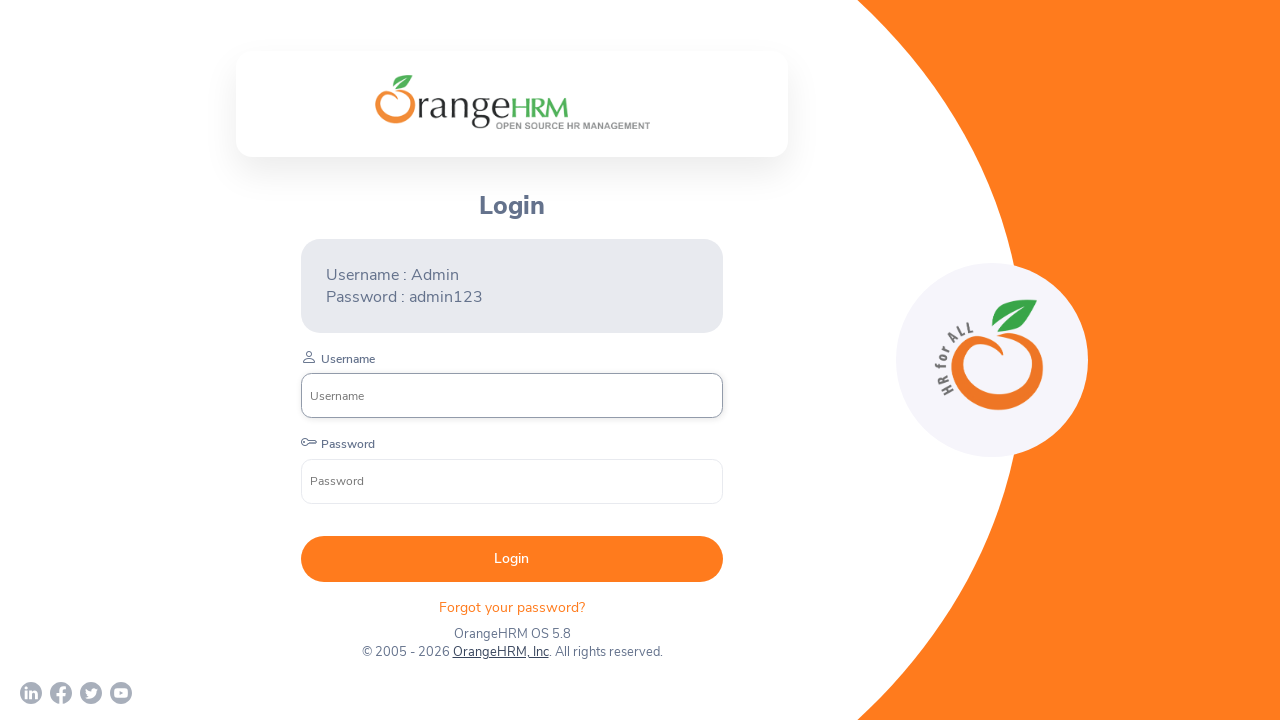

Located company branding logo element
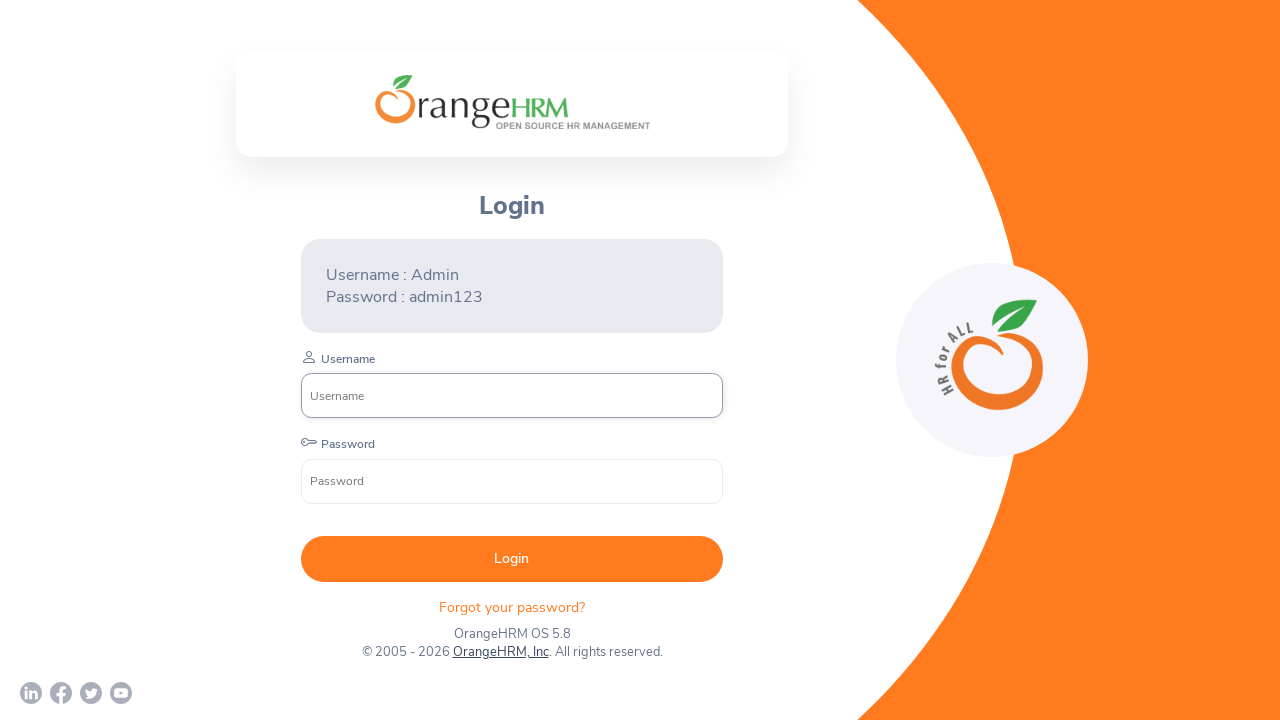

Verified that the company branding logo is visible on the login page
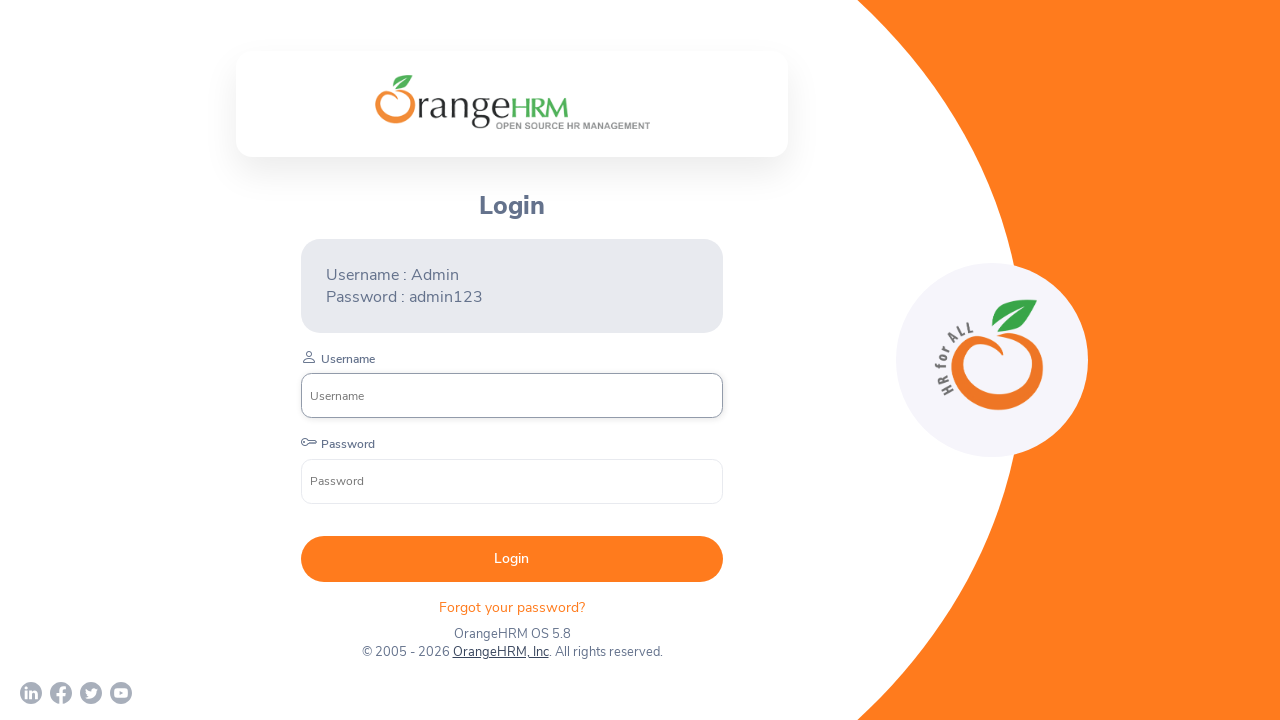

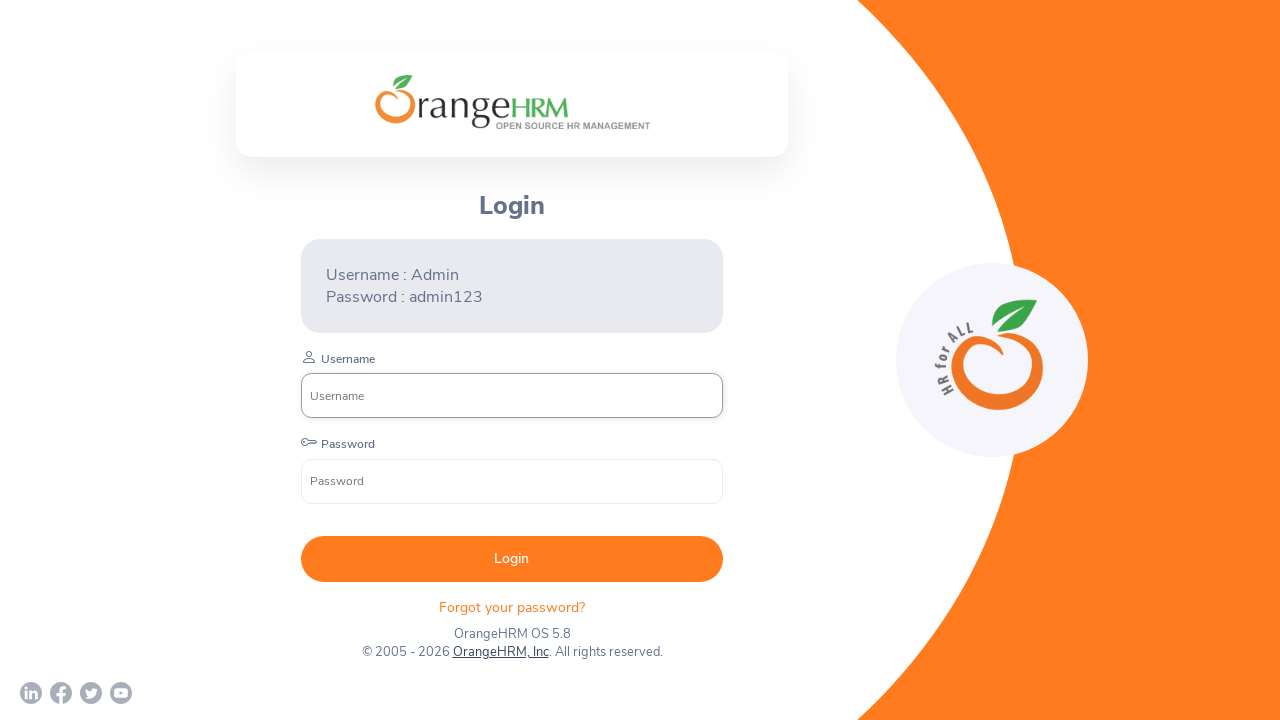